Tests the add/remove elements functionality by clicking the "Add Element" button 10 times and verifying delete buttons appear

Starting URL: https://the-internet.herokuapp.com/add_remove_elements/

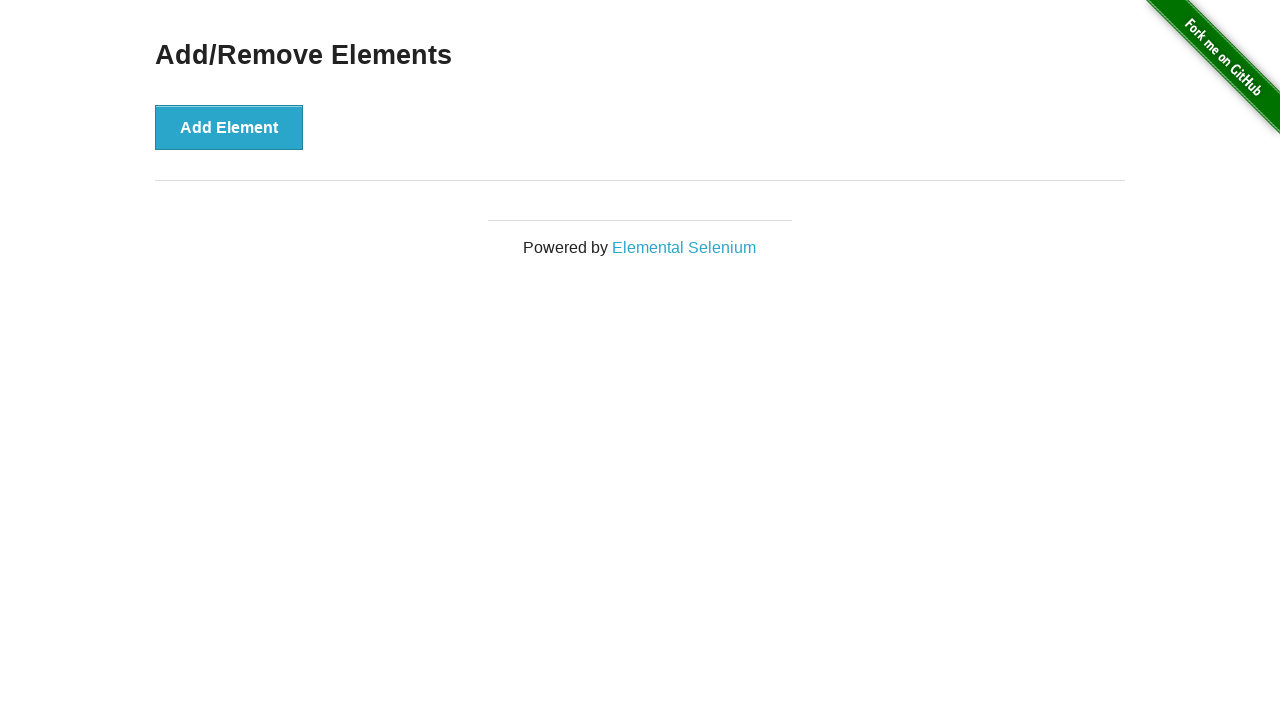

Clicked 'Add Element' button (iteration 1/10) at (229, 127) on button[onclick='addElement()']
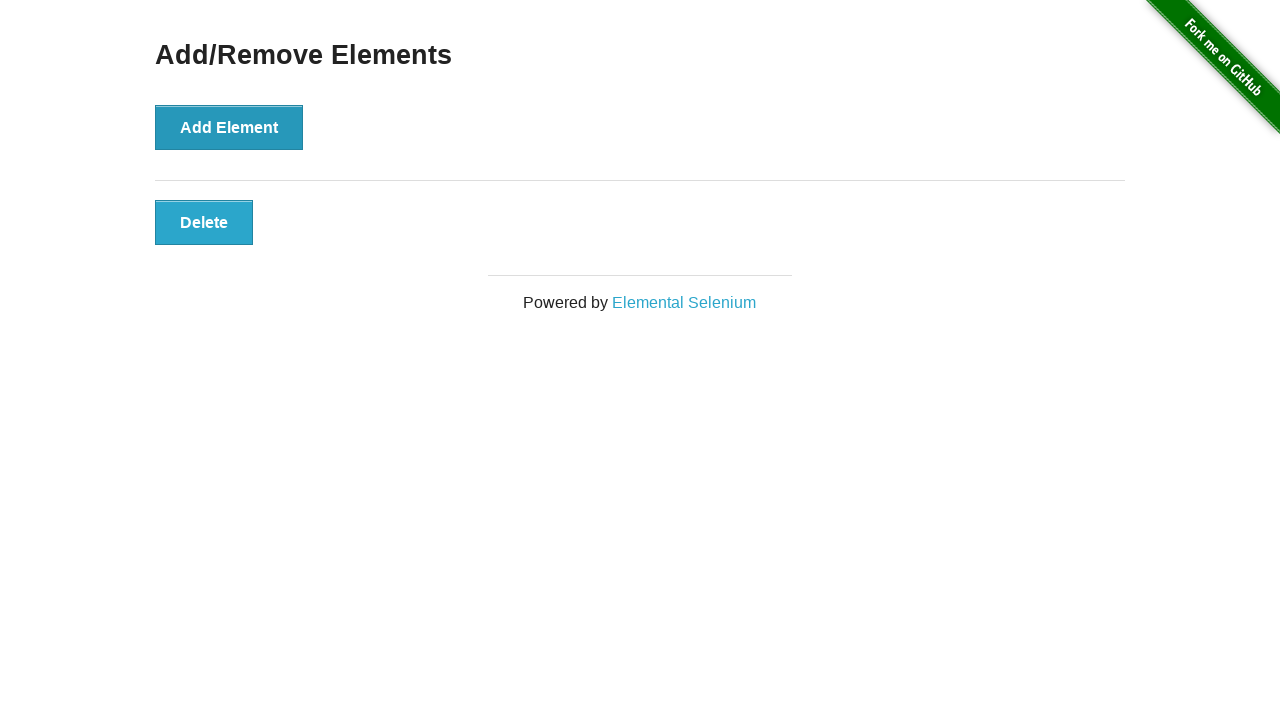

Verified delete button appeared after adding element 1
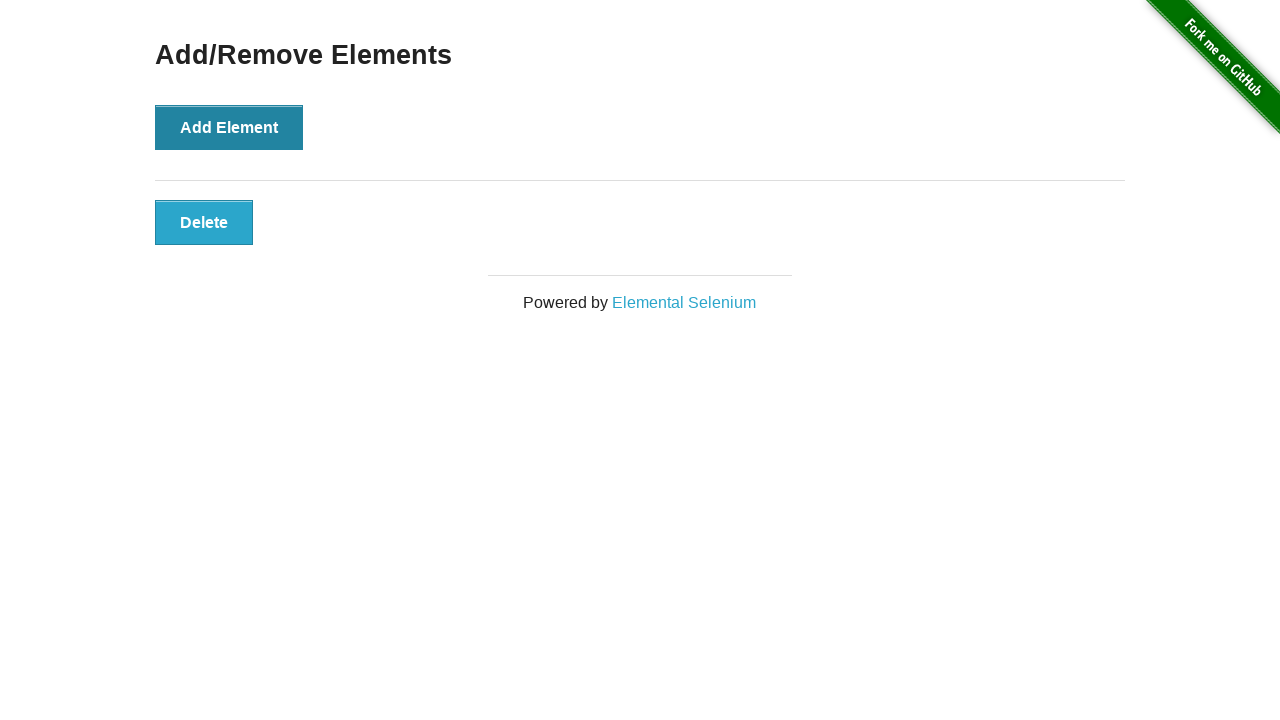

Clicked 'Add Element' button (iteration 2/10) at (229, 127) on button[onclick='addElement()']
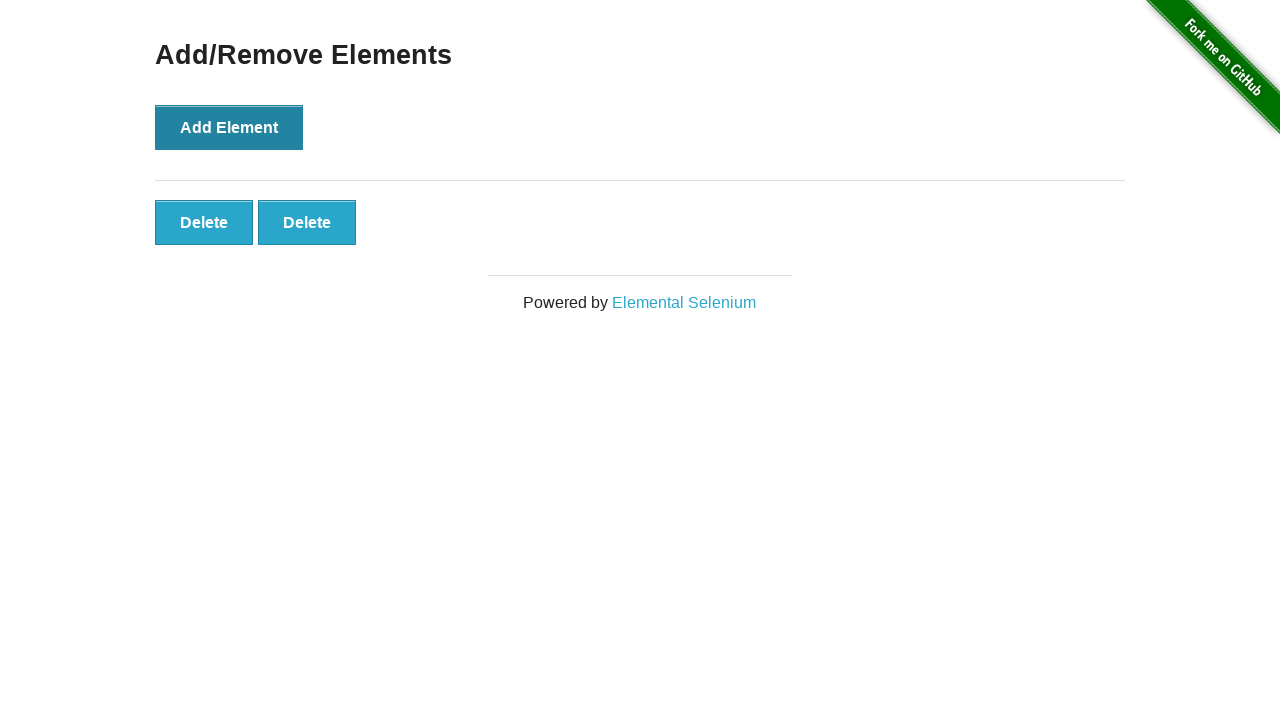

Verified delete button appeared after adding element 2
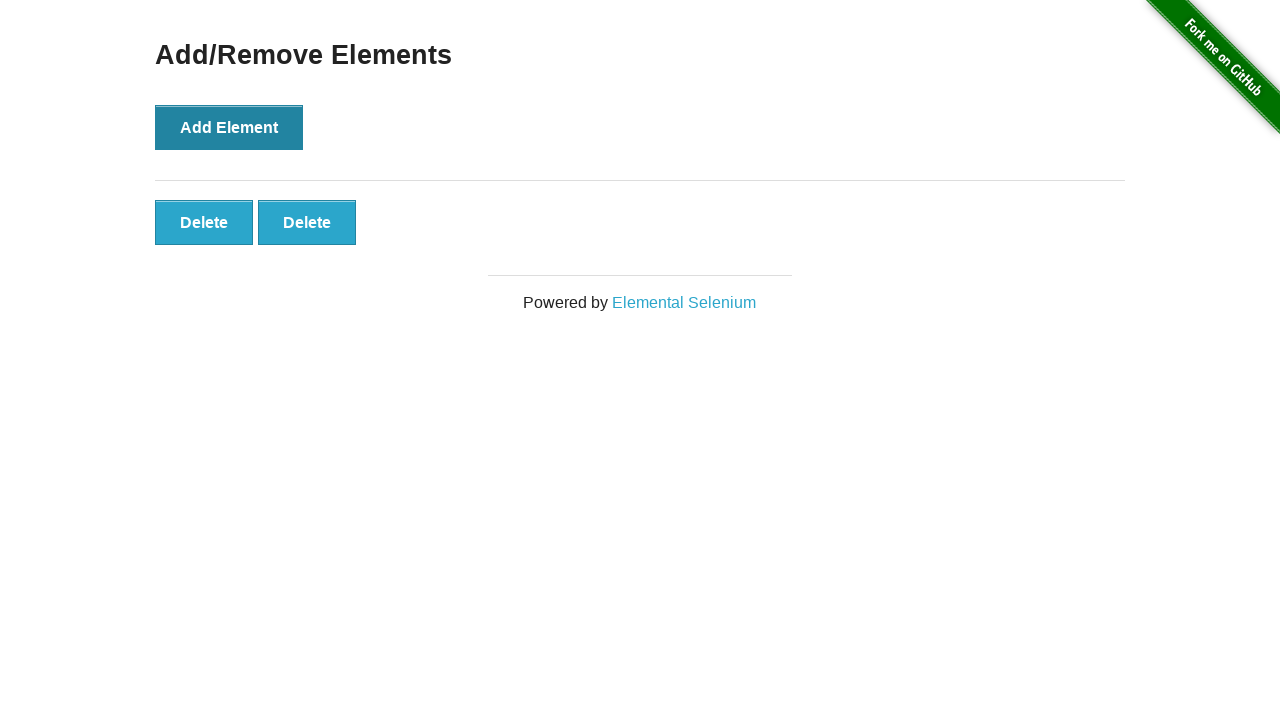

Clicked 'Add Element' button (iteration 3/10) at (229, 127) on button[onclick='addElement()']
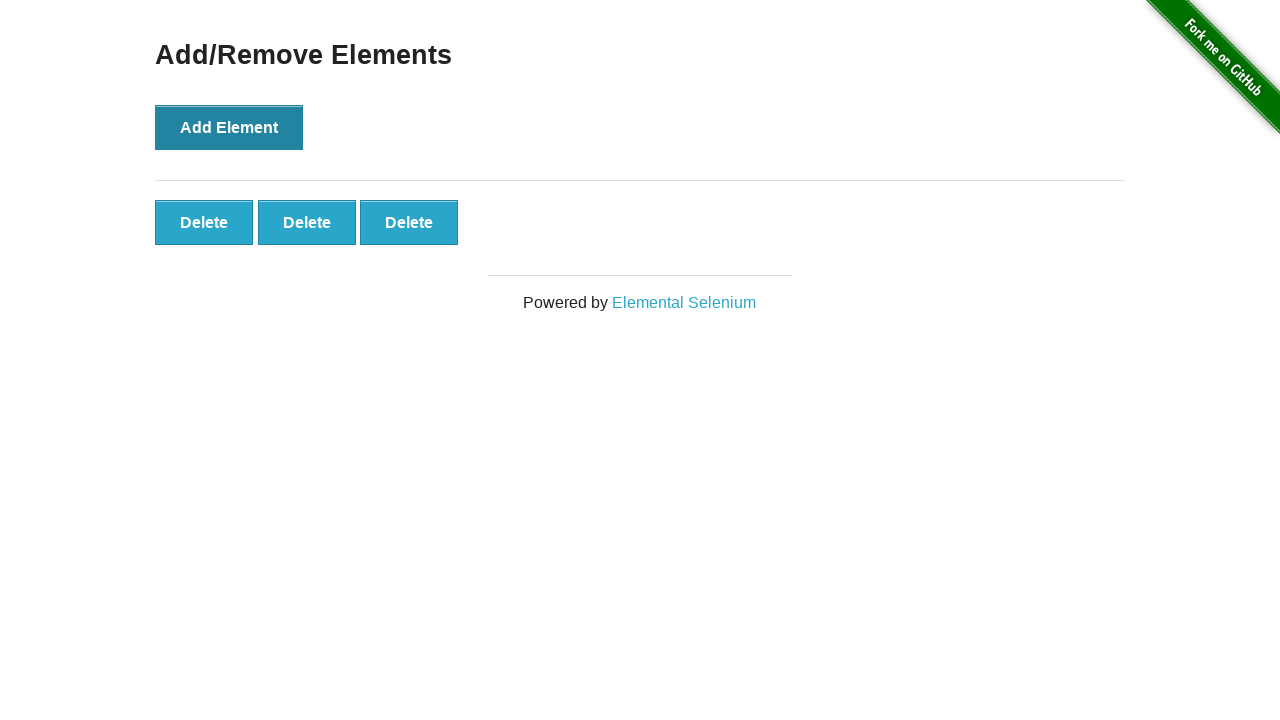

Verified delete button appeared after adding element 3
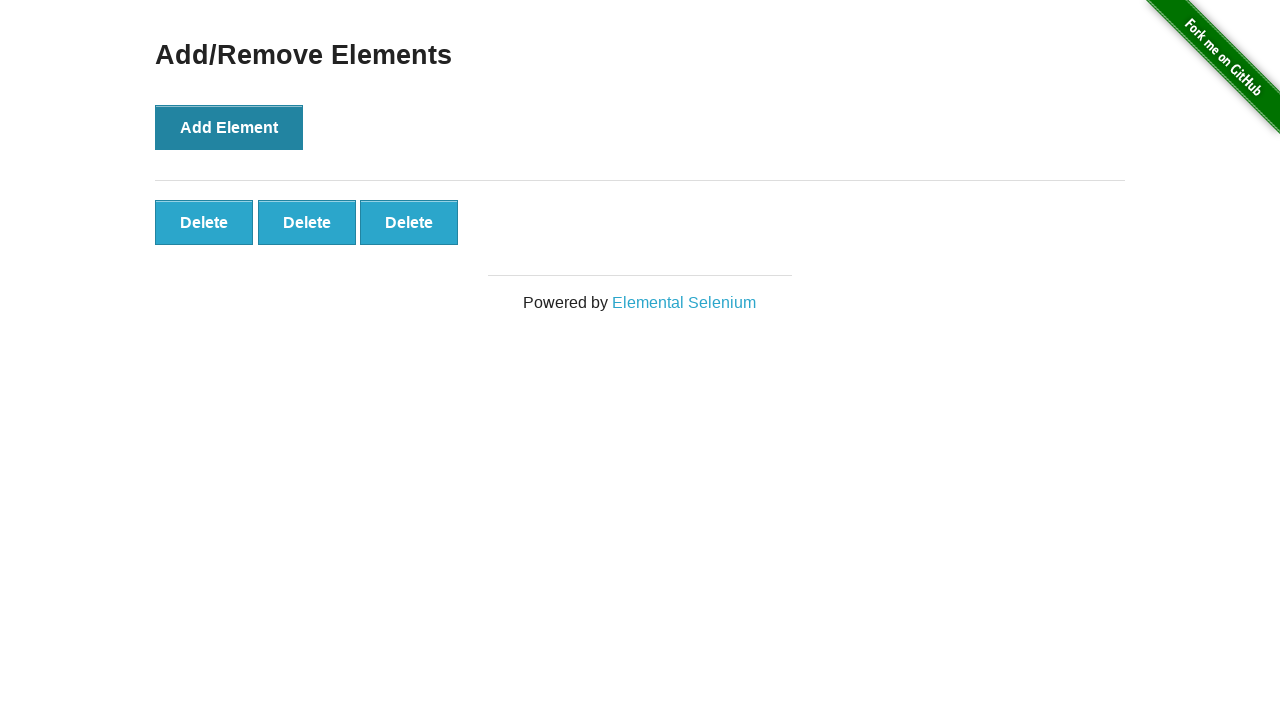

Clicked 'Add Element' button (iteration 4/10) at (229, 127) on button[onclick='addElement()']
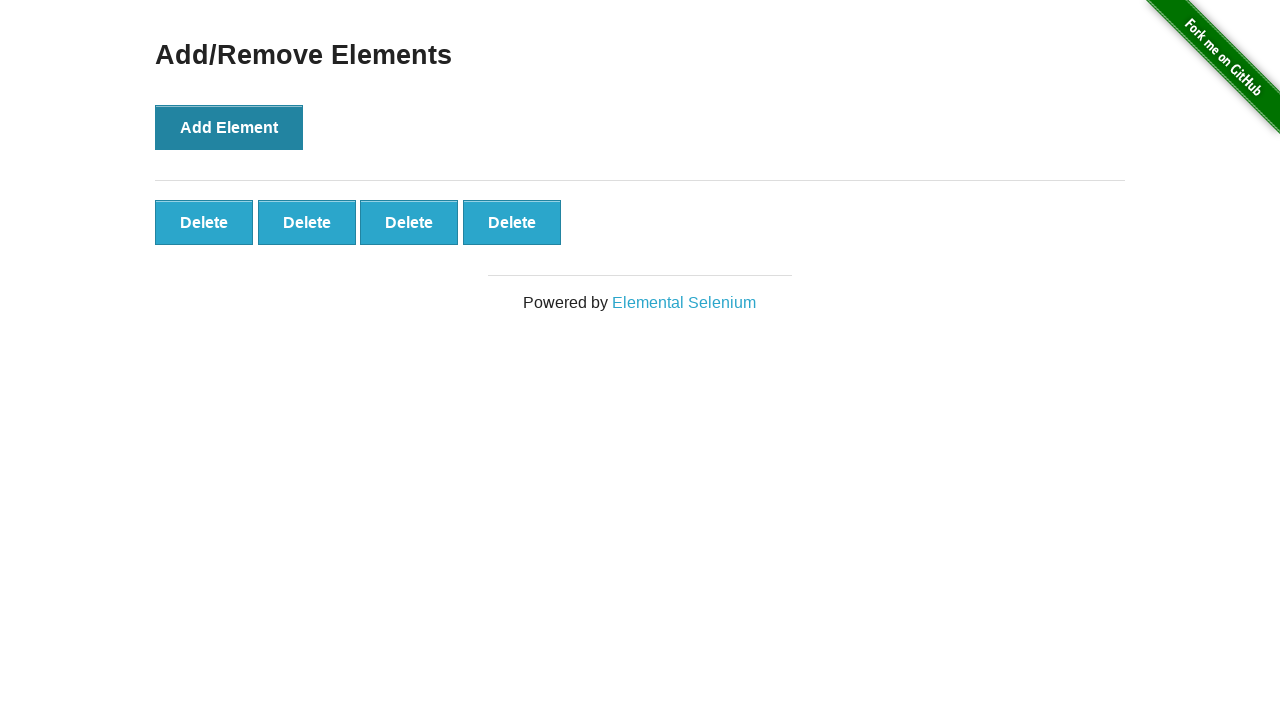

Verified delete button appeared after adding element 4
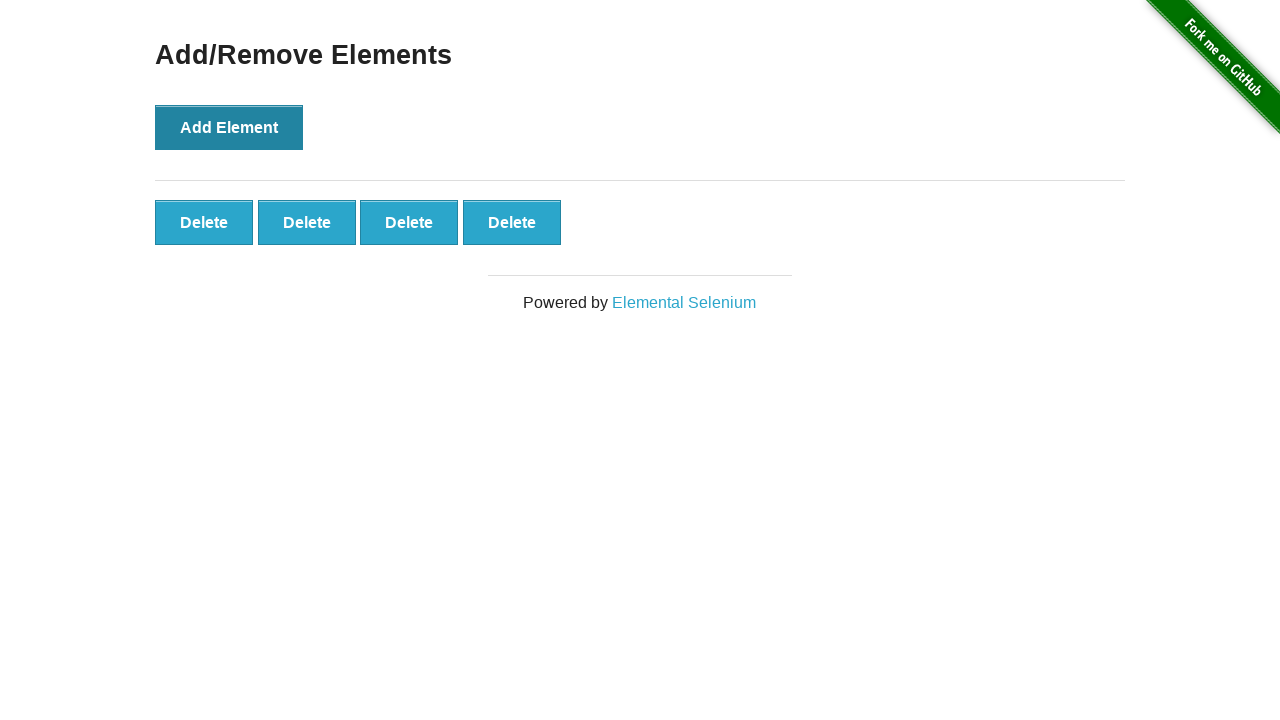

Clicked 'Add Element' button (iteration 5/10) at (229, 127) on button[onclick='addElement()']
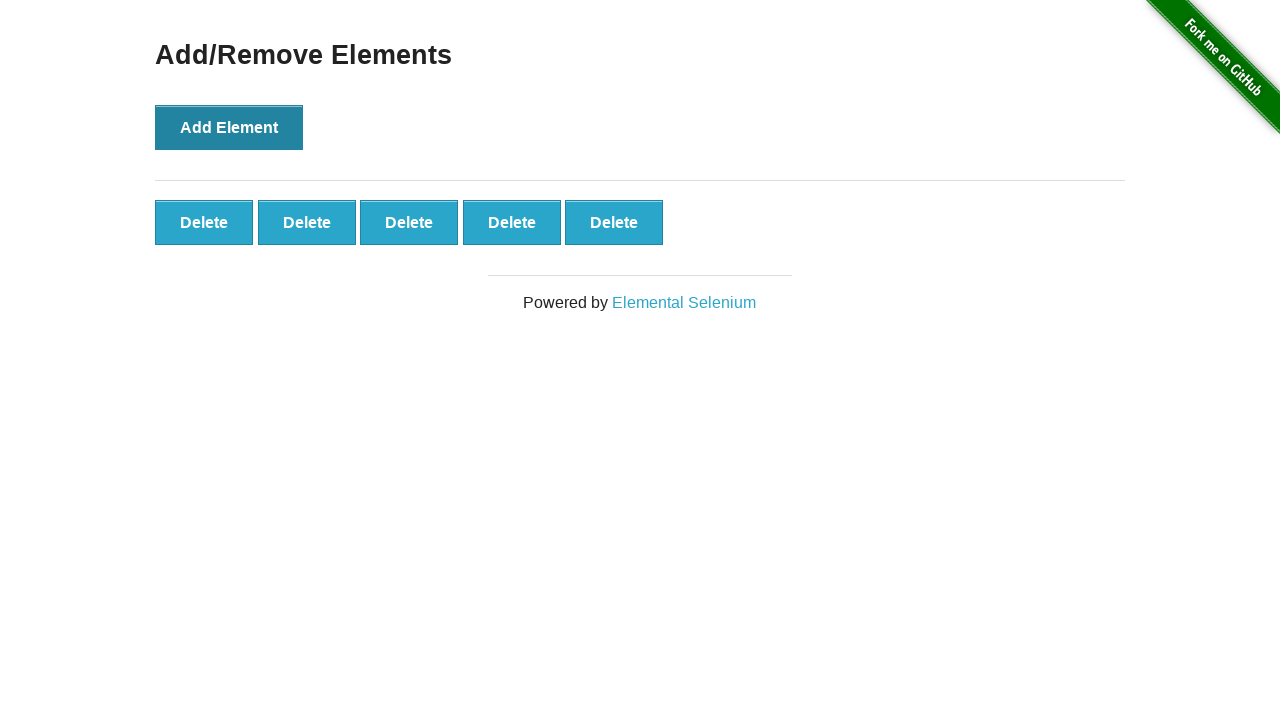

Verified delete button appeared after adding element 5
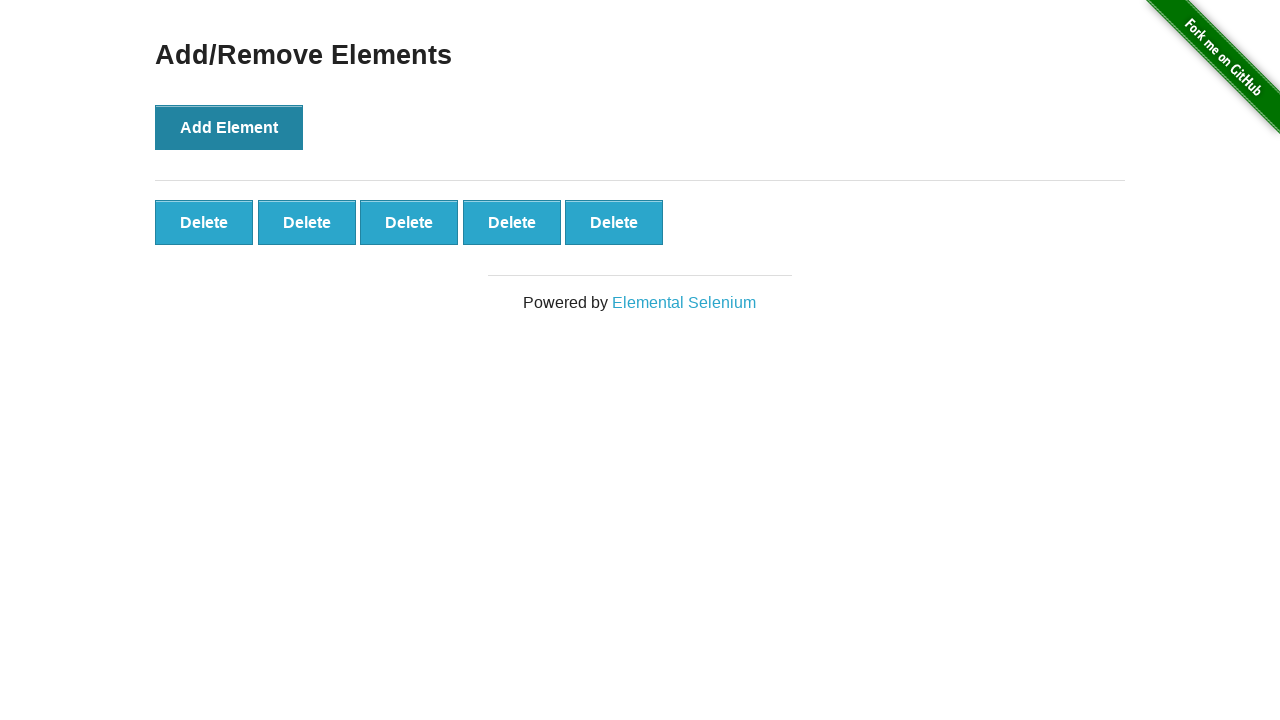

Clicked 'Add Element' button (iteration 6/10) at (229, 127) on button[onclick='addElement()']
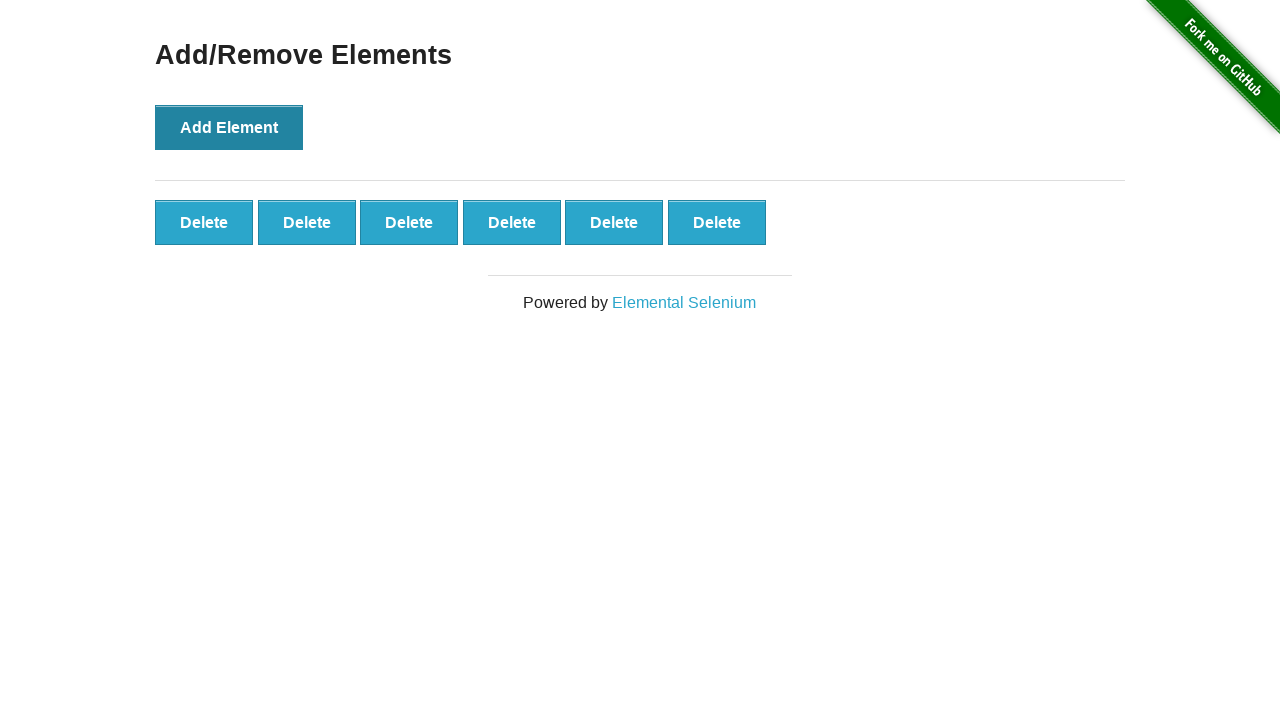

Verified delete button appeared after adding element 6
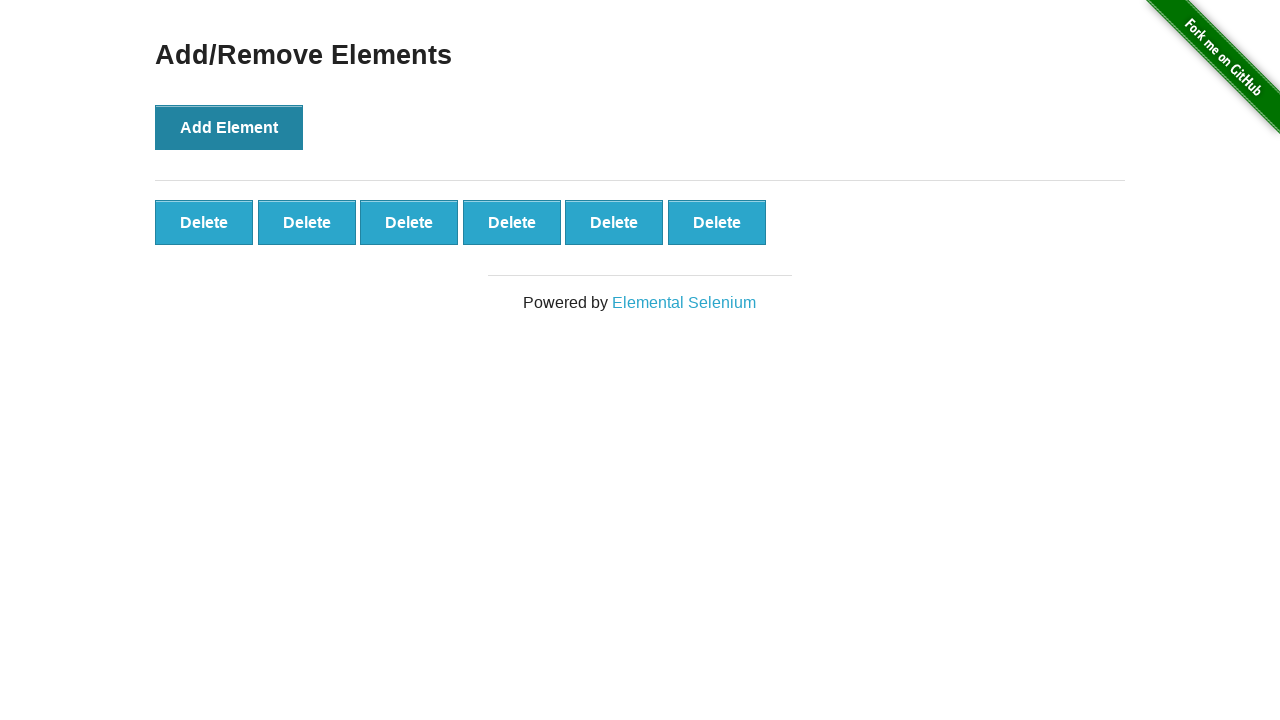

Clicked 'Add Element' button (iteration 7/10) at (229, 127) on button[onclick='addElement()']
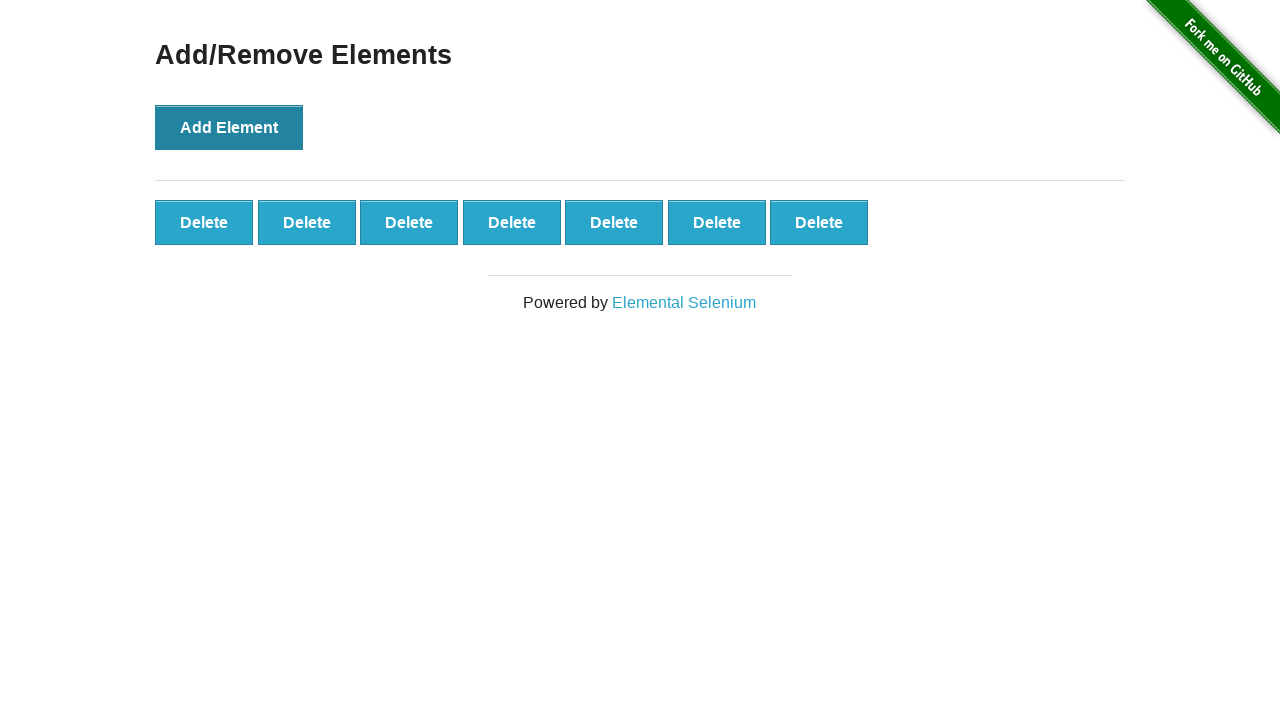

Verified delete button appeared after adding element 7
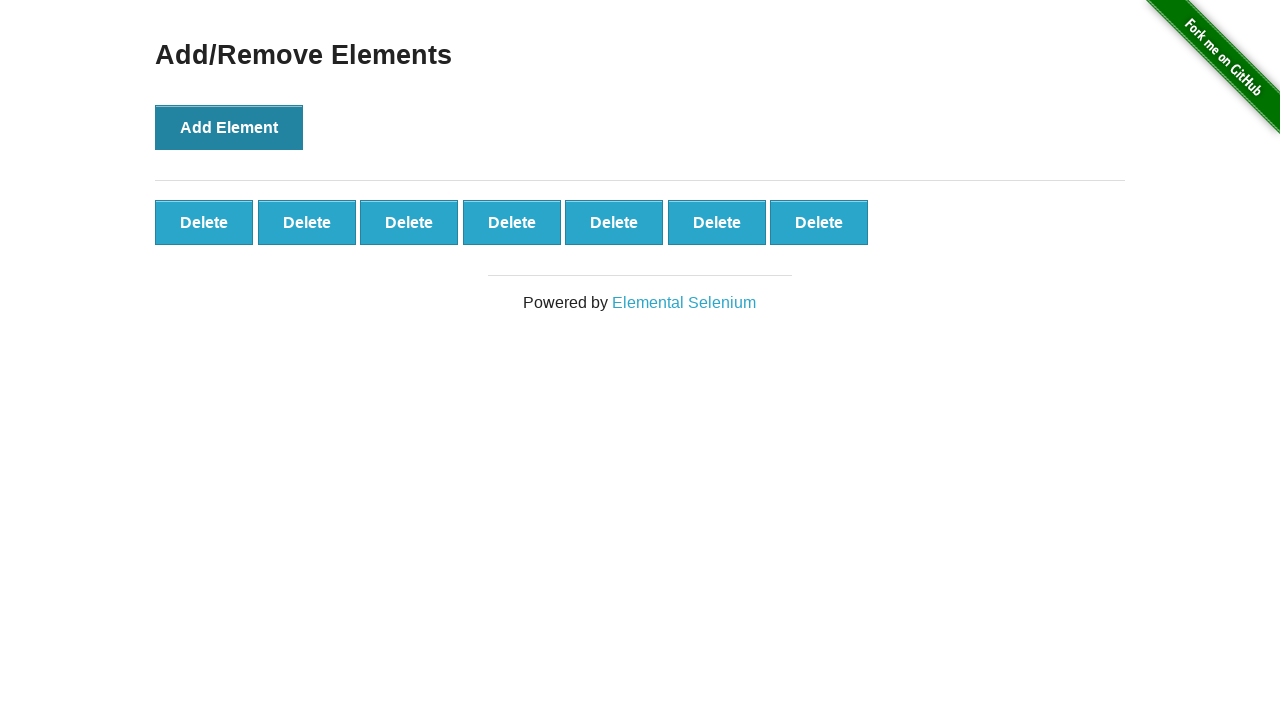

Clicked 'Add Element' button (iteration 8/10) at (229, 127) on button[onclick='addElement()']
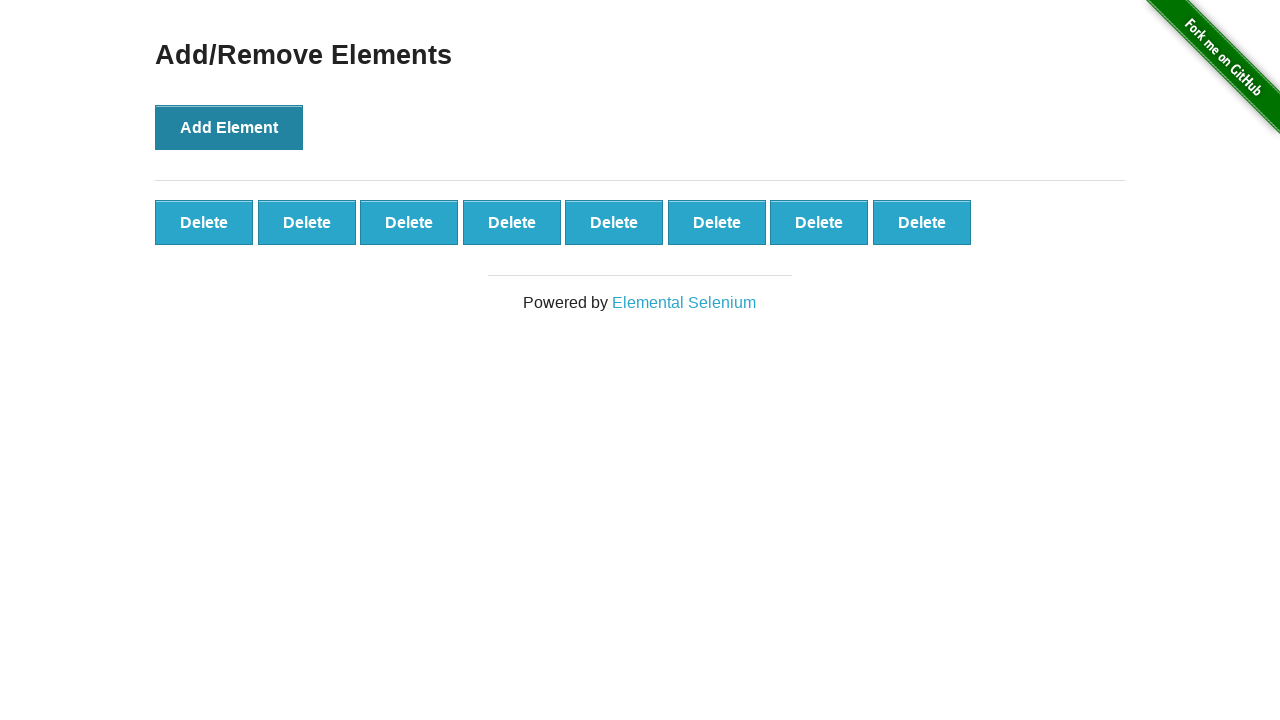

Verified delete button appeared after adding element 8
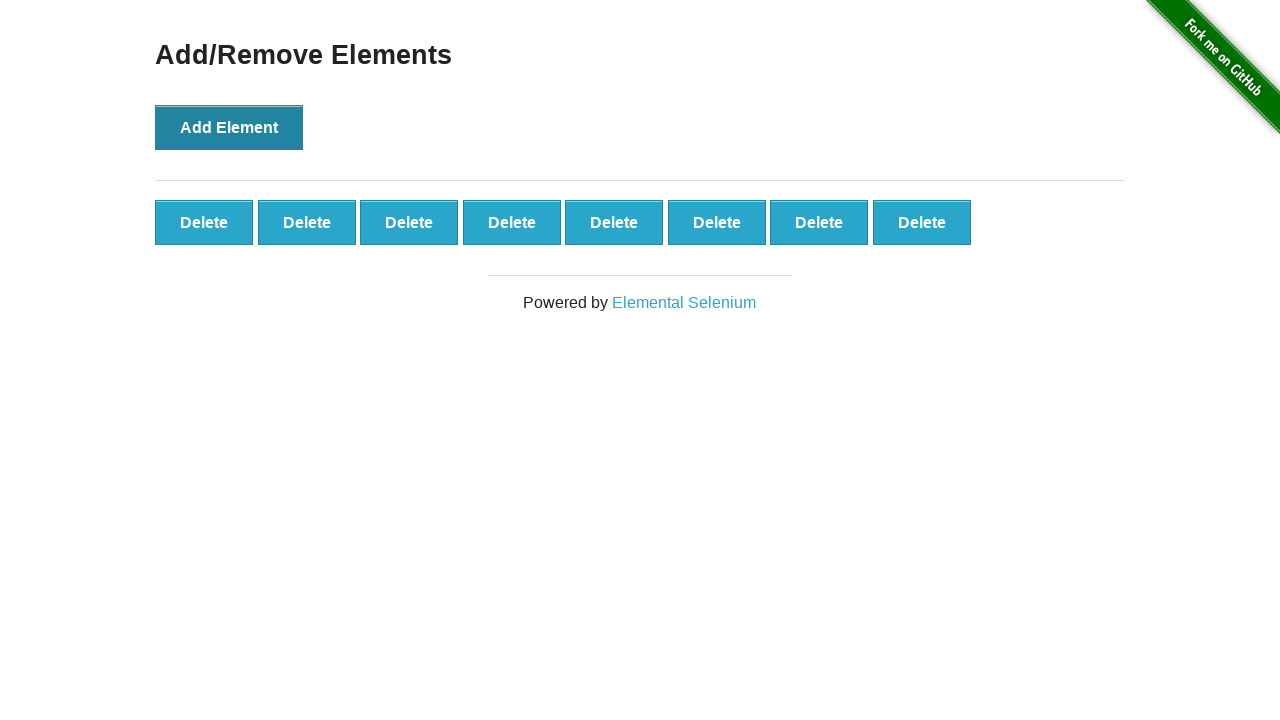

Clicked 'Add Element' button (iteration 9/10) at (229, 127) on button[onclick='addElement()']
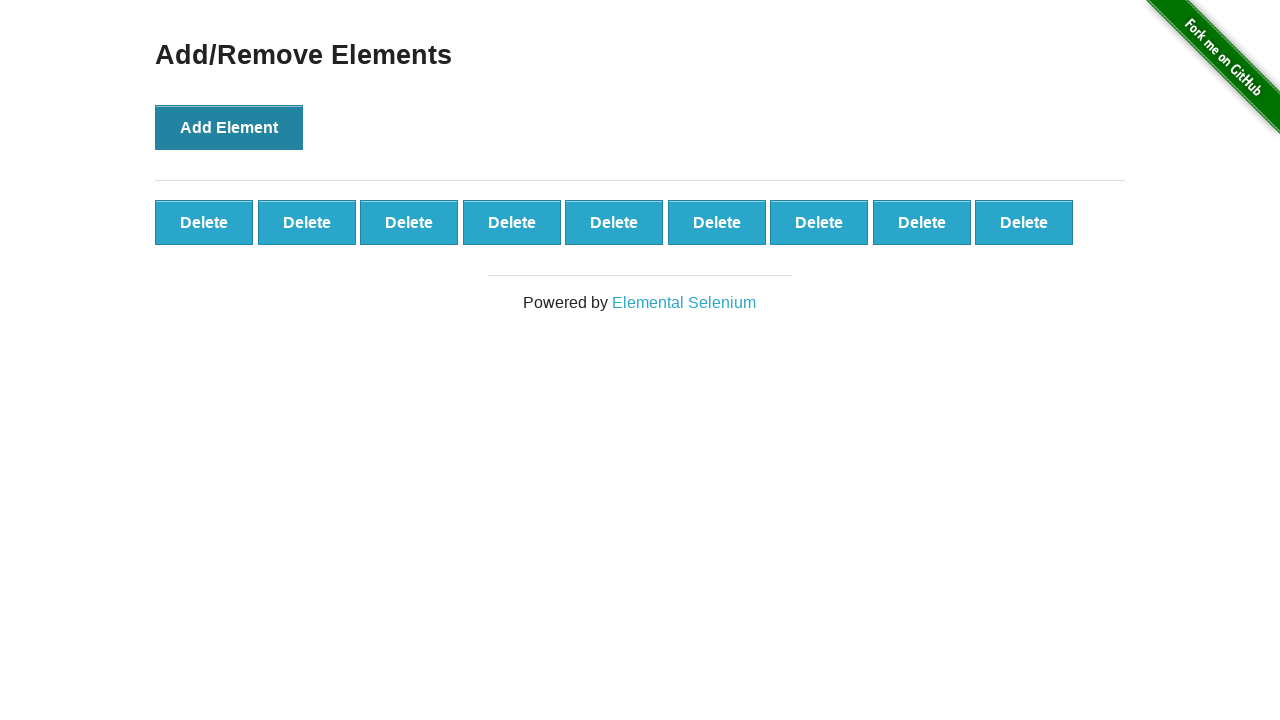

Verified delete button appeared after adding element 9
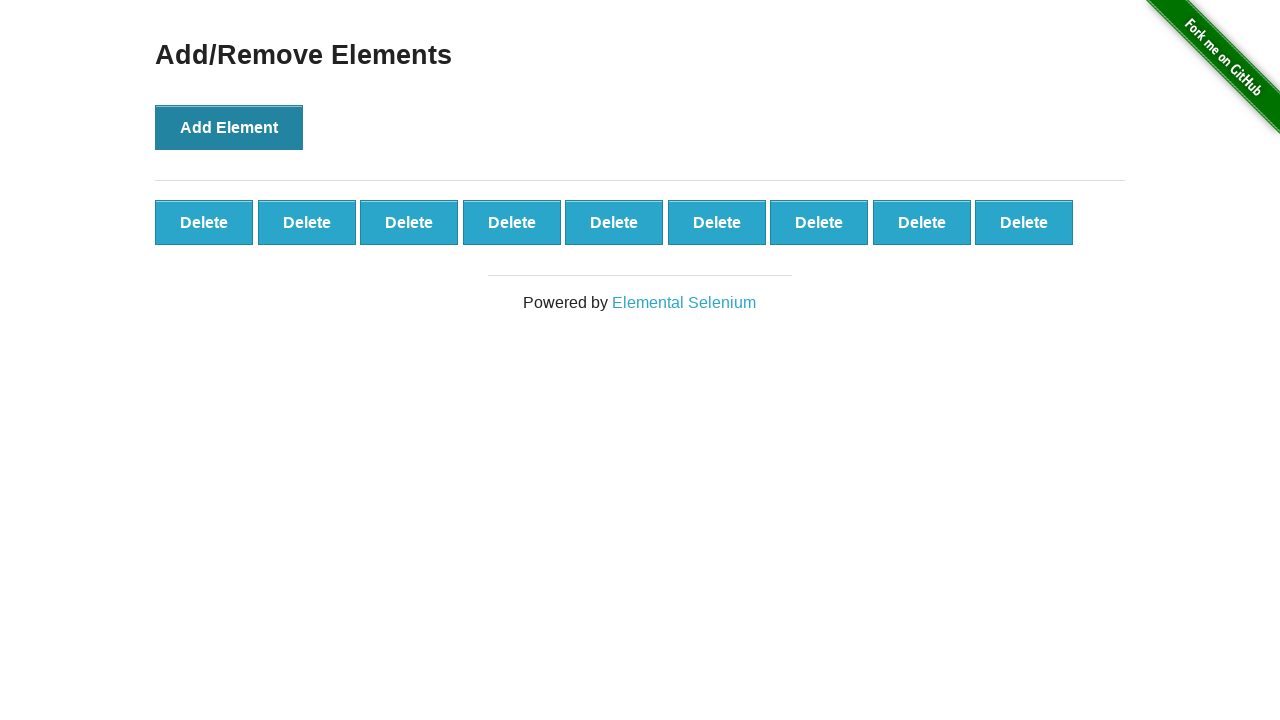

Clicked 'Add Element' button (iteration 10/10) at (229, 127) on button[onclick='addElement()']
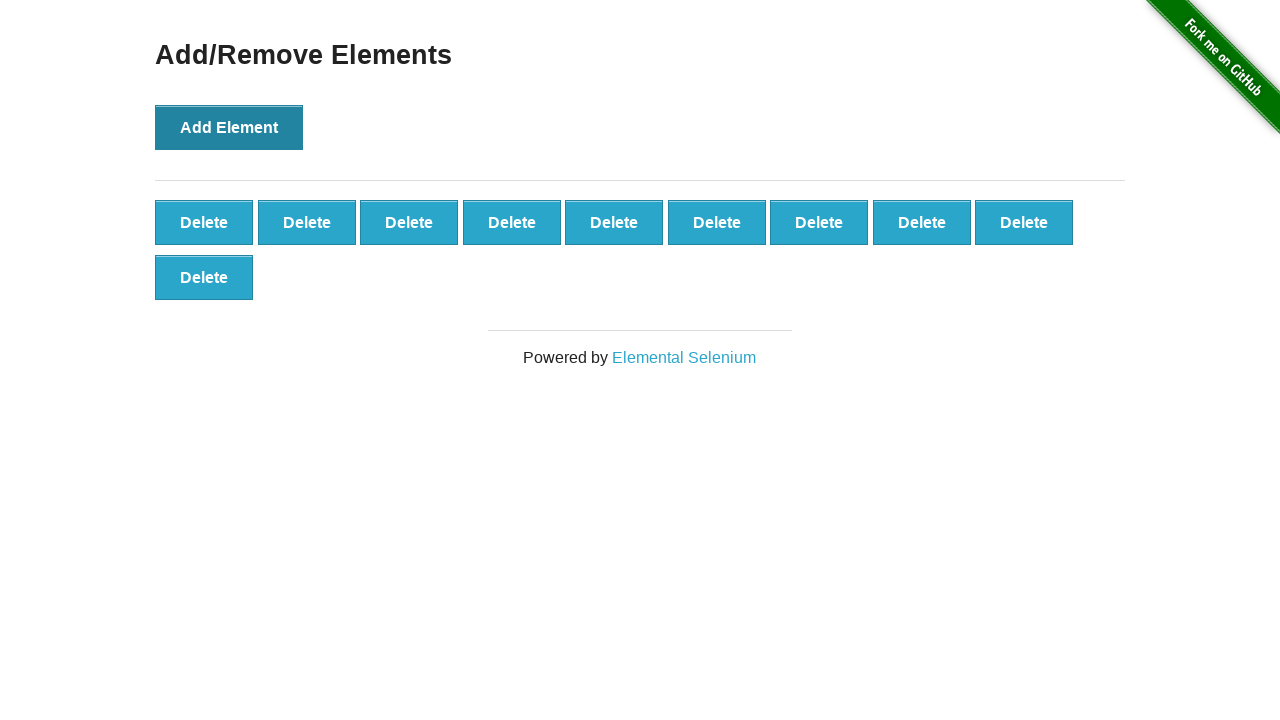

Verified delete button appeared after adding element 10
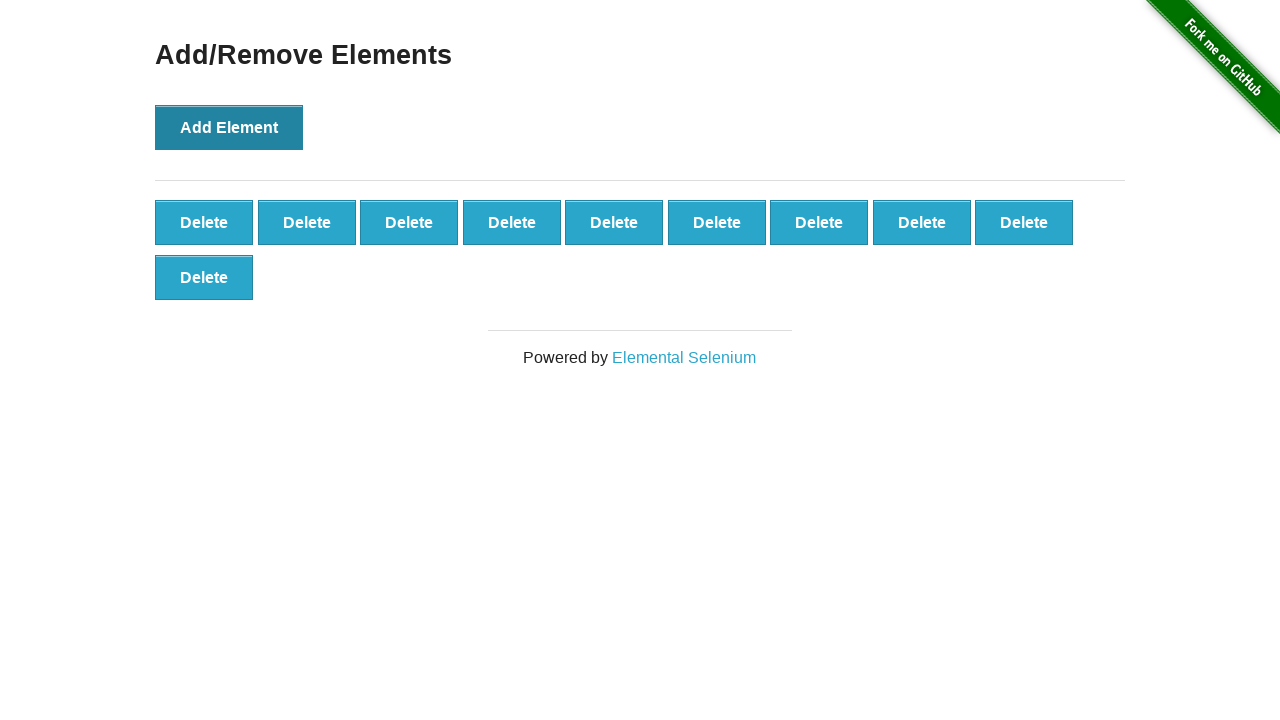

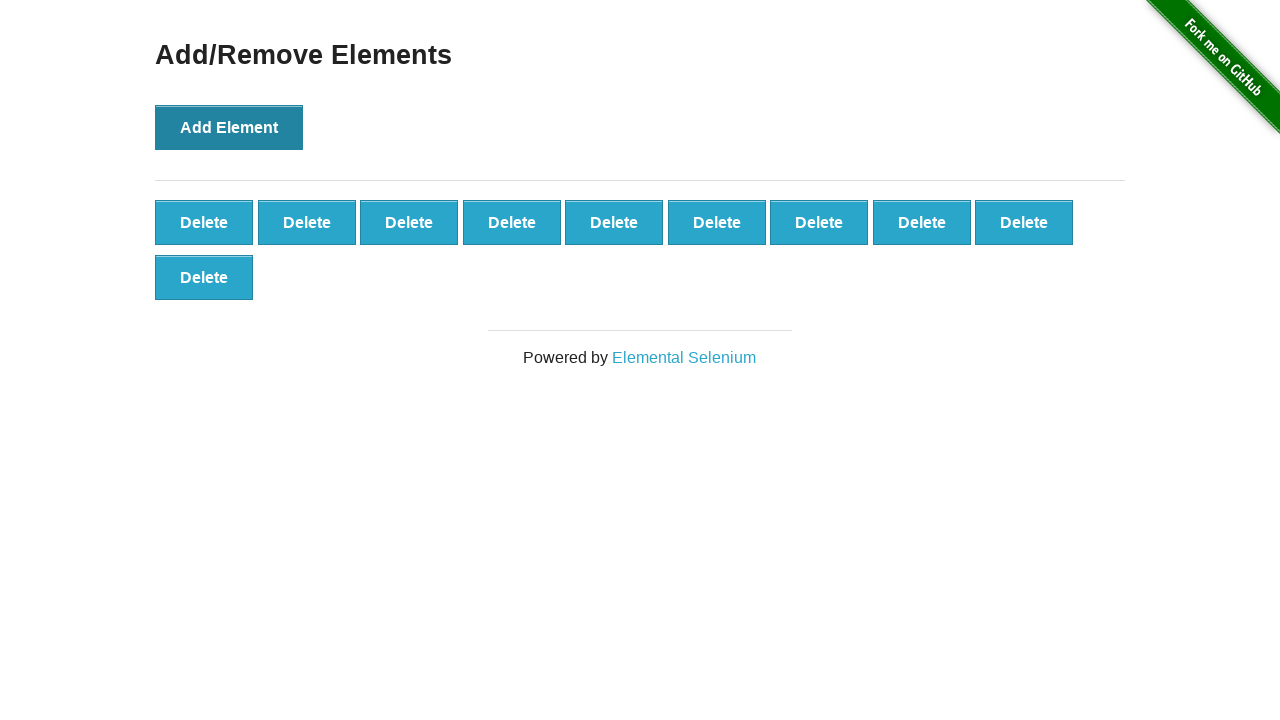